Tests handling of browser alerts/dialogs by clicking a button that triggers a prompt alert, accepting it with input text, and dismissing other alert types

Starting URL: https://leafground.com/alert.xhtml

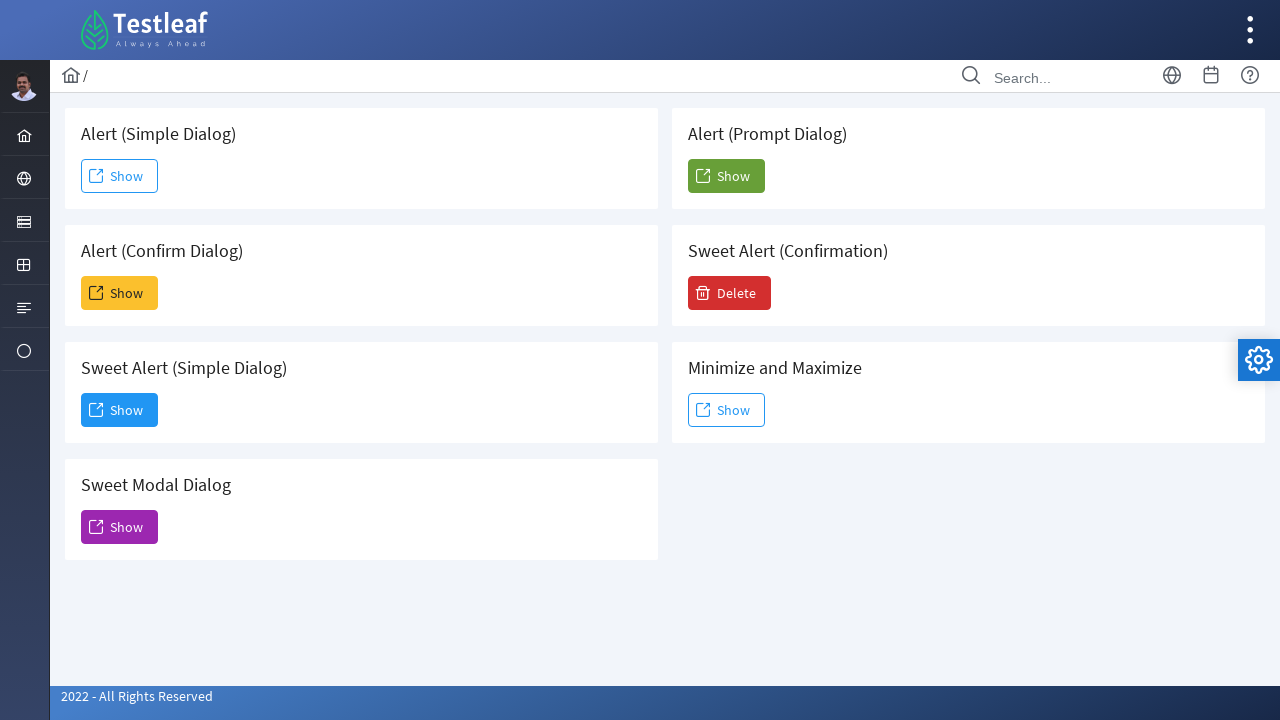

Set up dialog handler to manage alerts
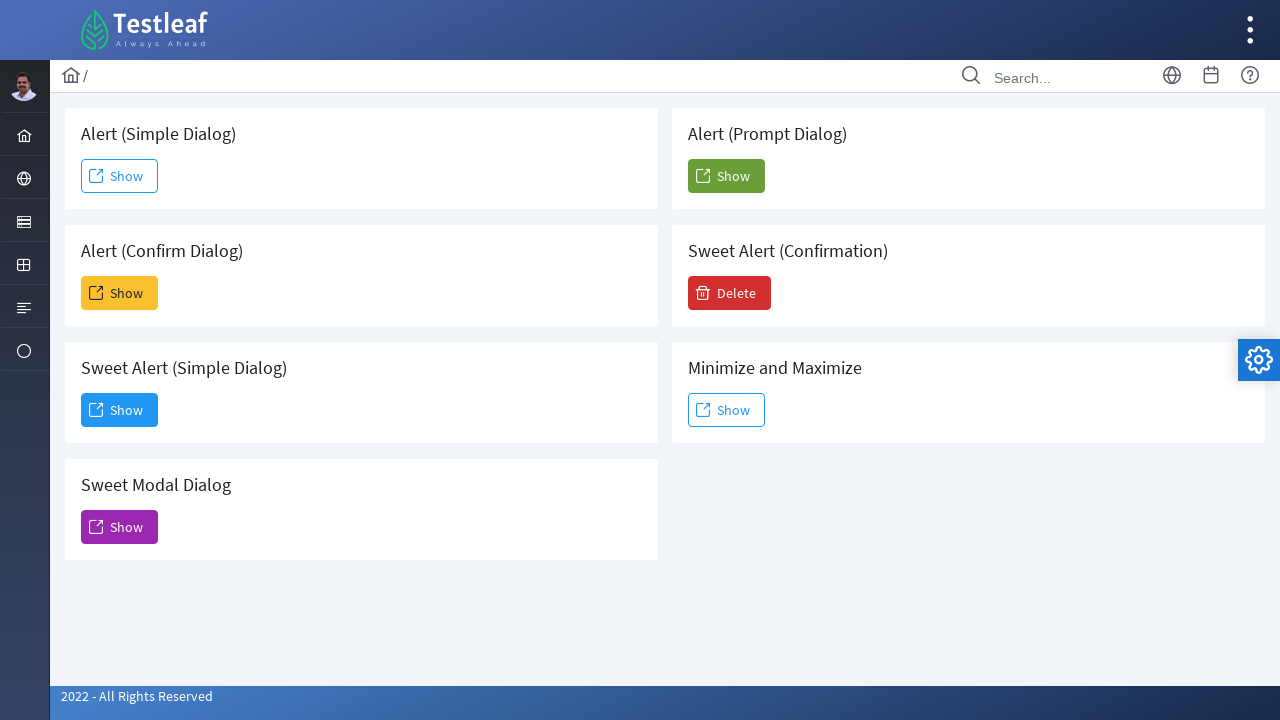

Clicked the 5th 'Show' button to trigger prompt alert at (726, 176) on (//span[text()='Show'])[5]
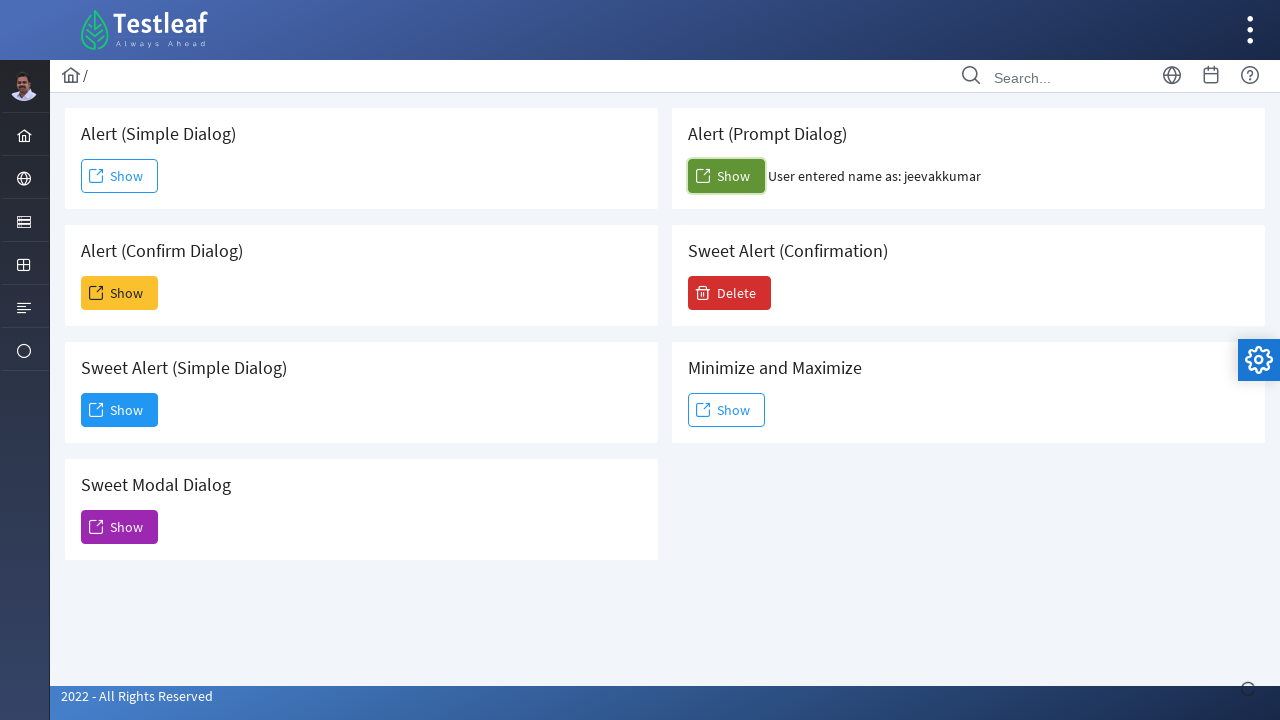

Waited 3 seconds for dialog handling to complete
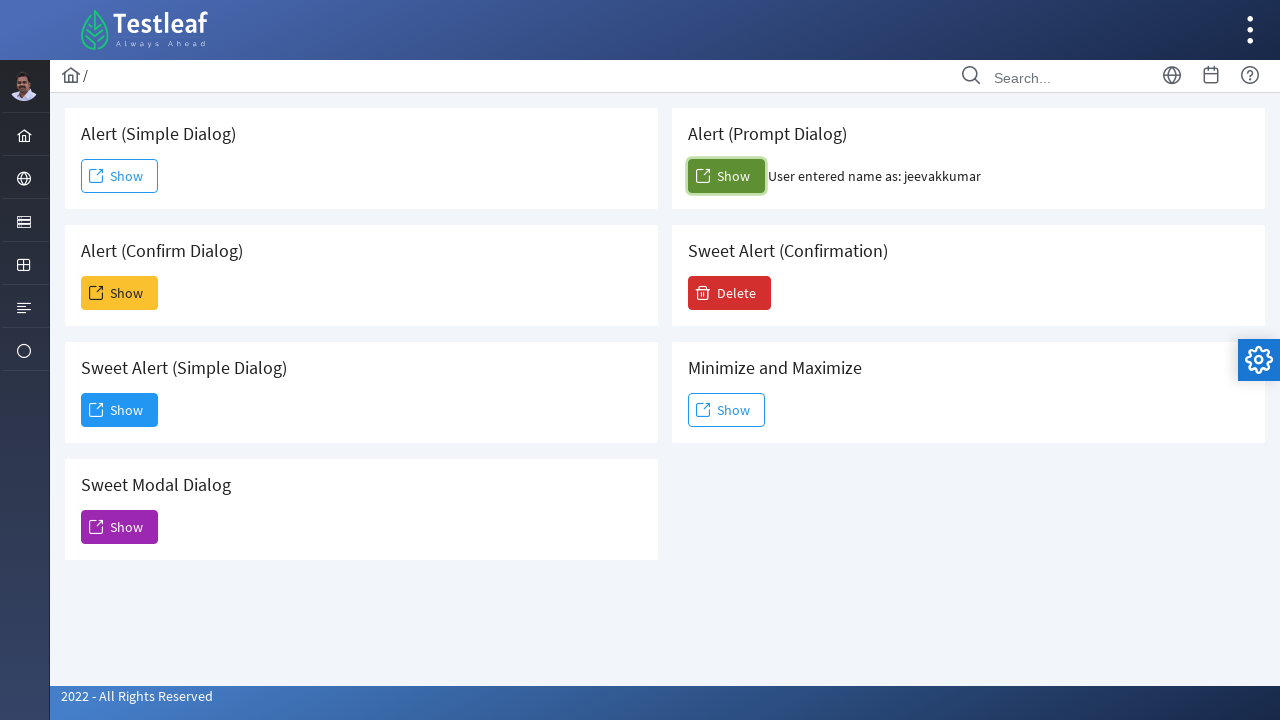

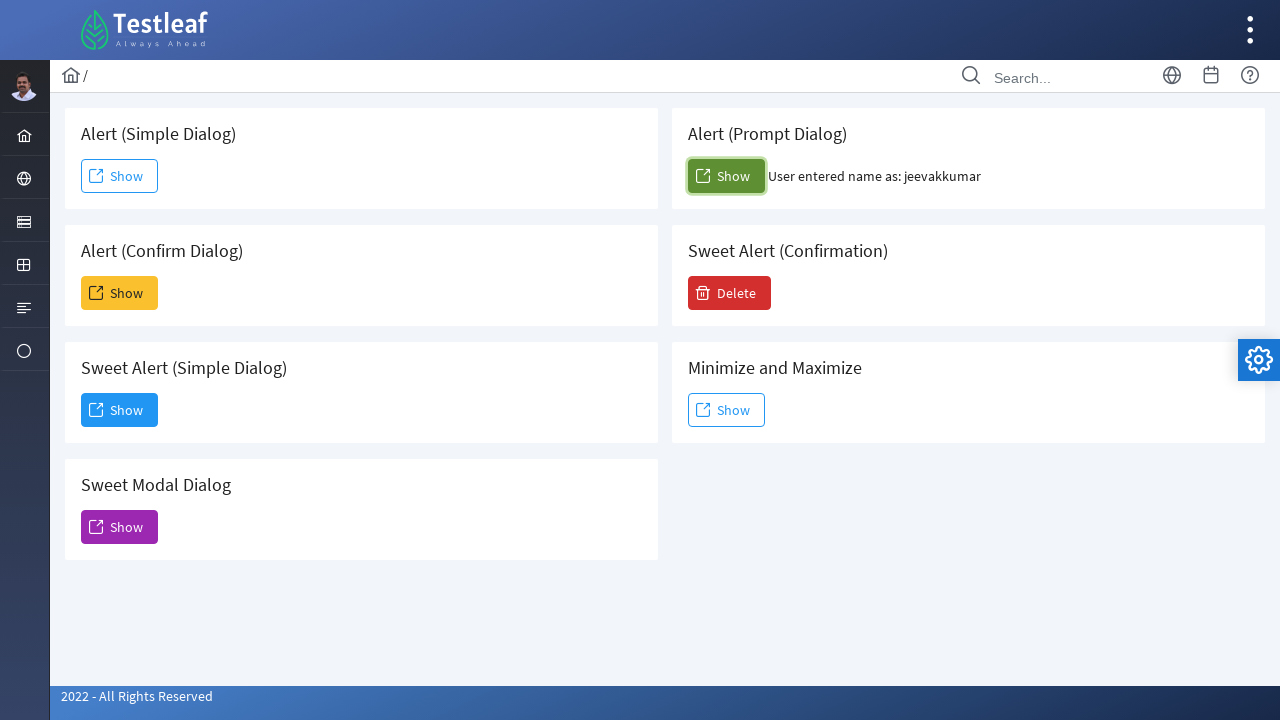